Tests A/B testing page by navigating to it, verifying the heading, then setting and clearing cookies to observe behavior changes

Starting URL: http://the-internet.herokuapp.com/

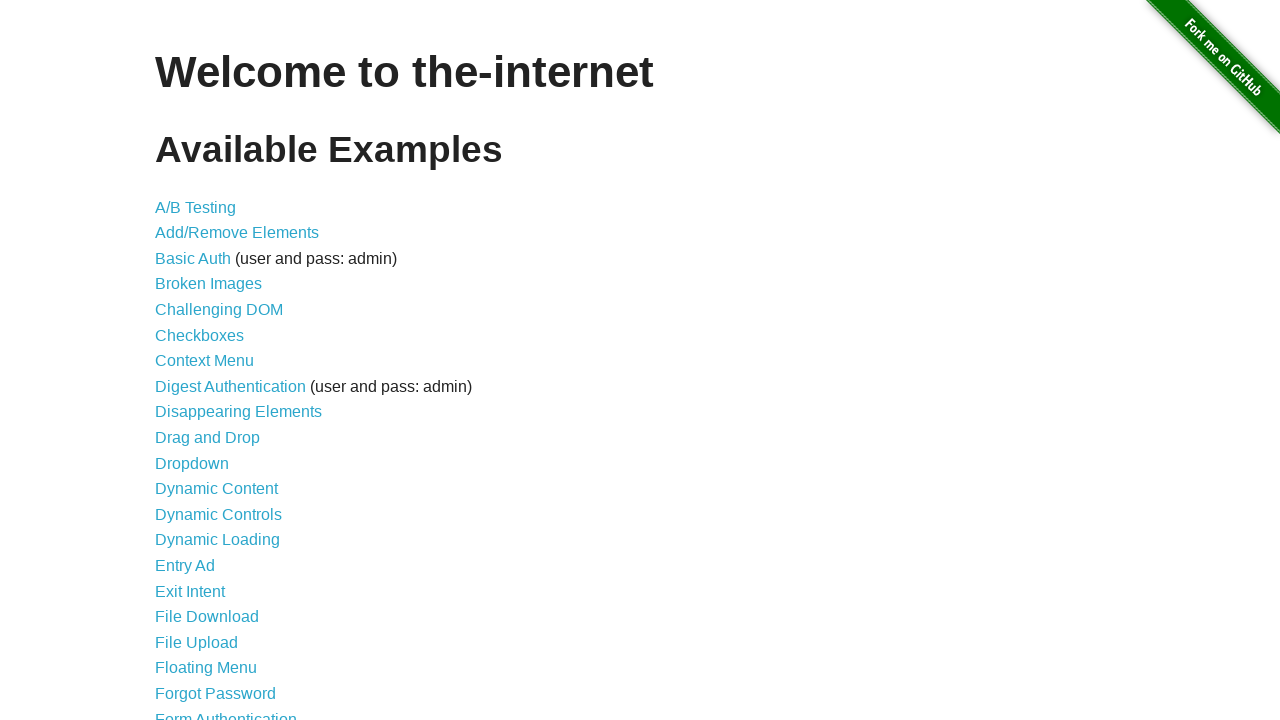

Clicked on A/B Testing link at (196, 207) on xpath=//*[@id='content']/ul/li[1]/a
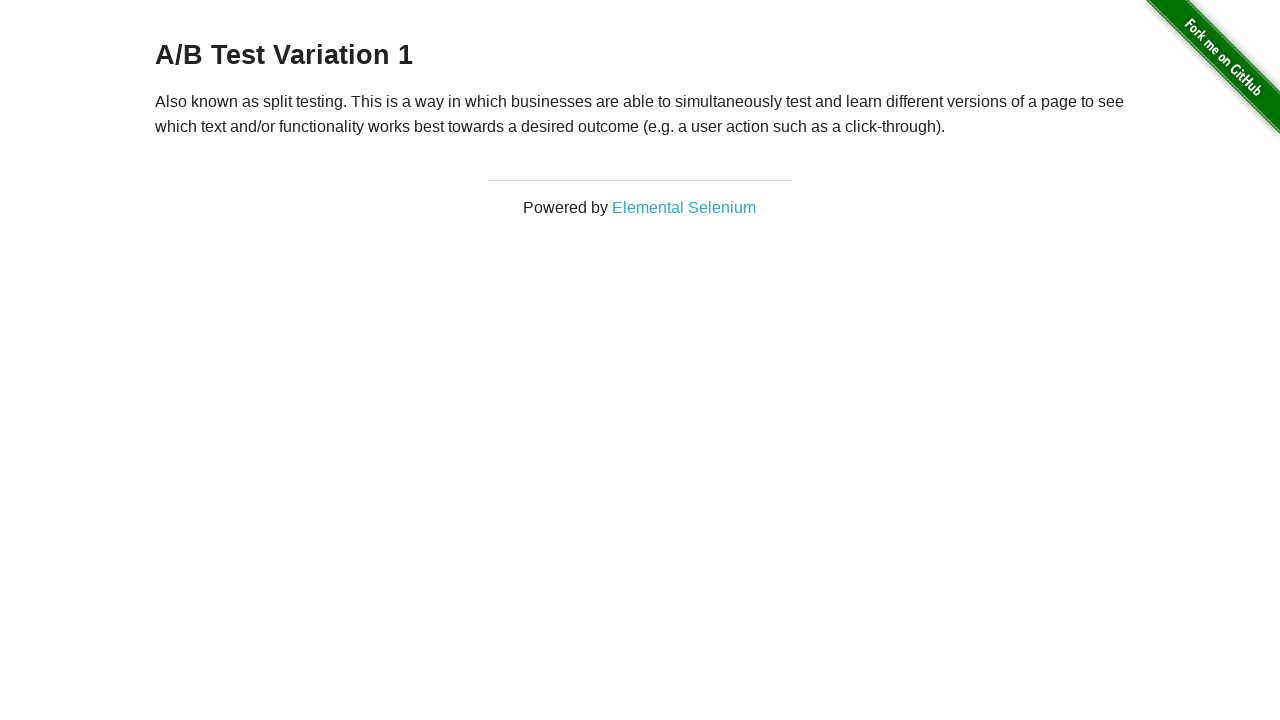

Waited for A/B Test heading to load
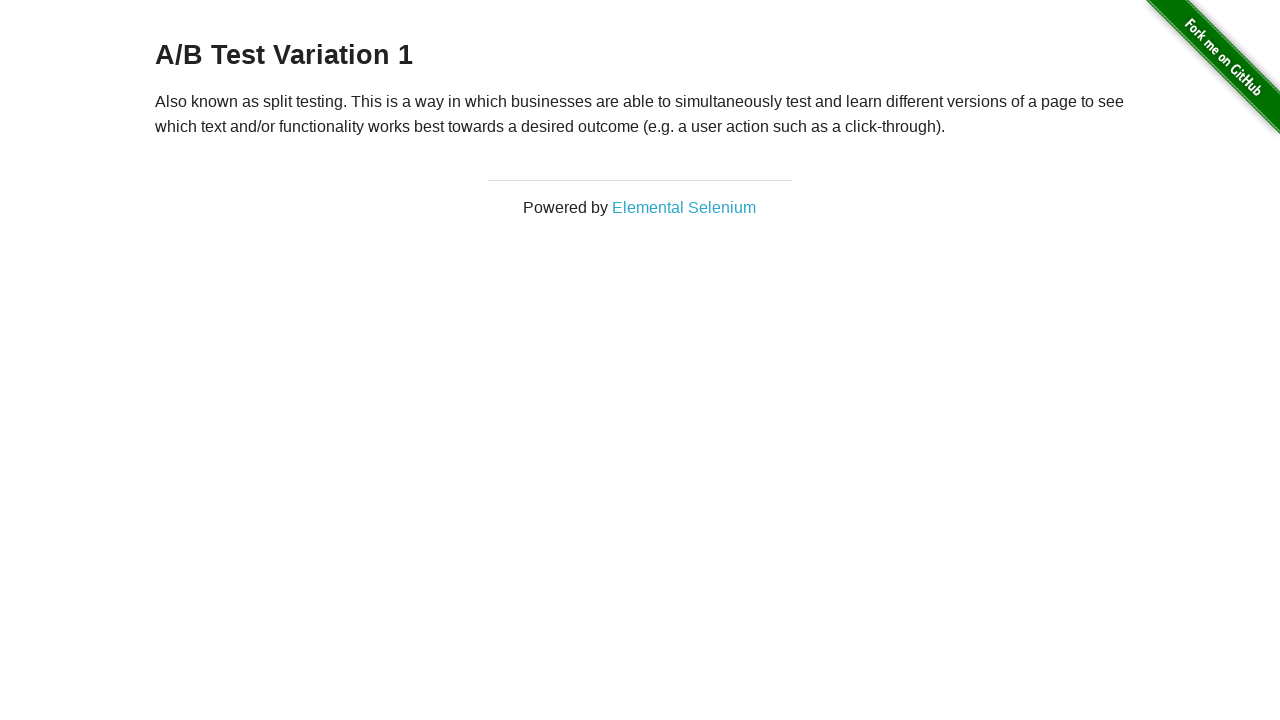

Verified 'A/B Test' heading is present
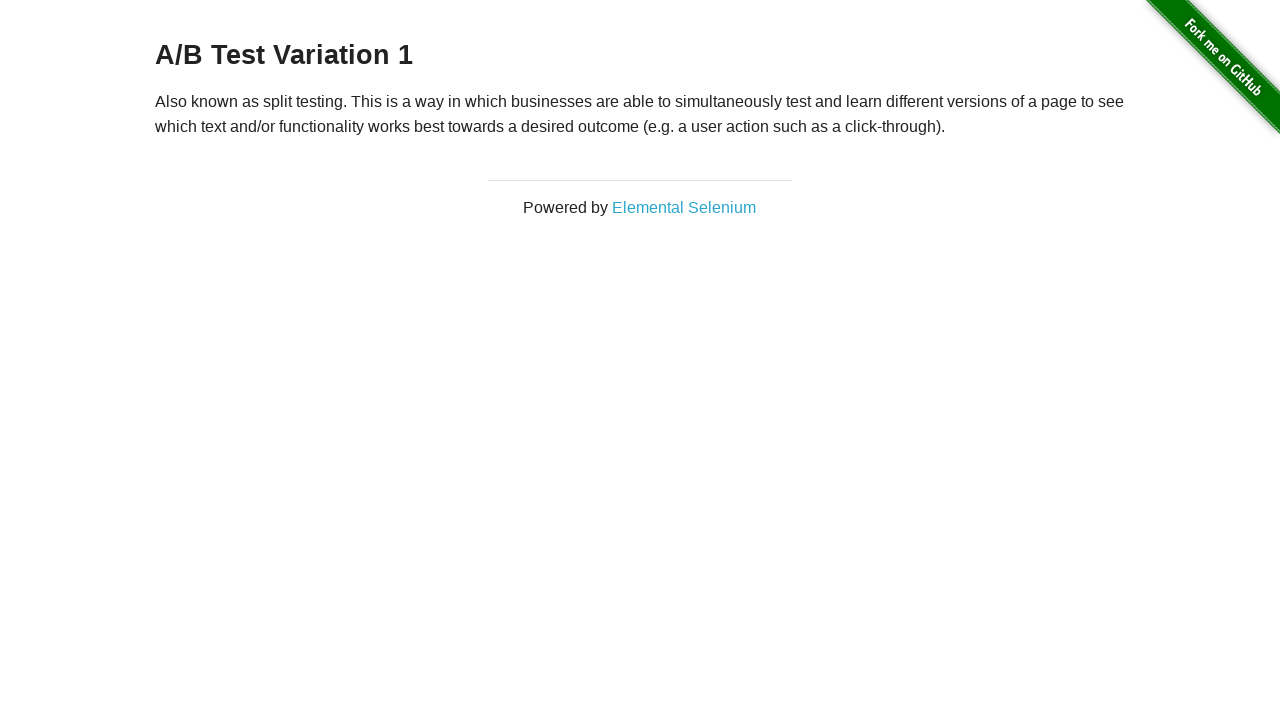

Navigated back to home page
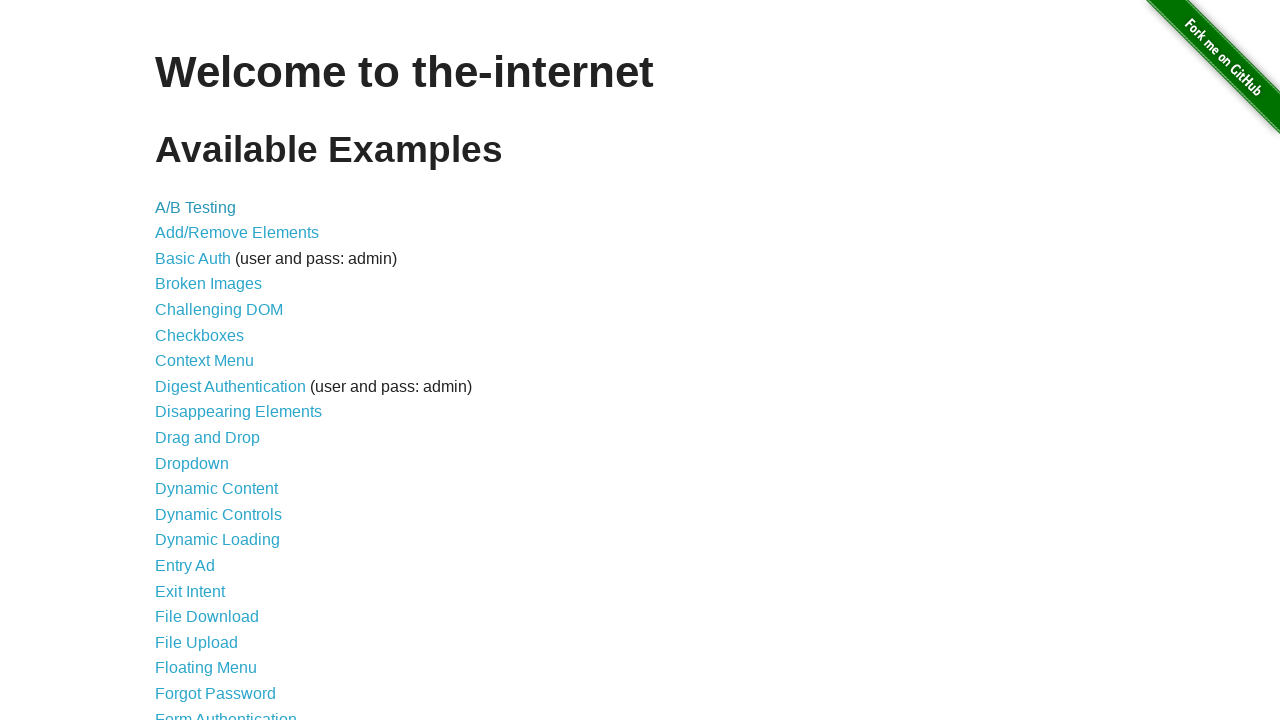

Added optimizelyOptOut cookie to opt out of A/B testing
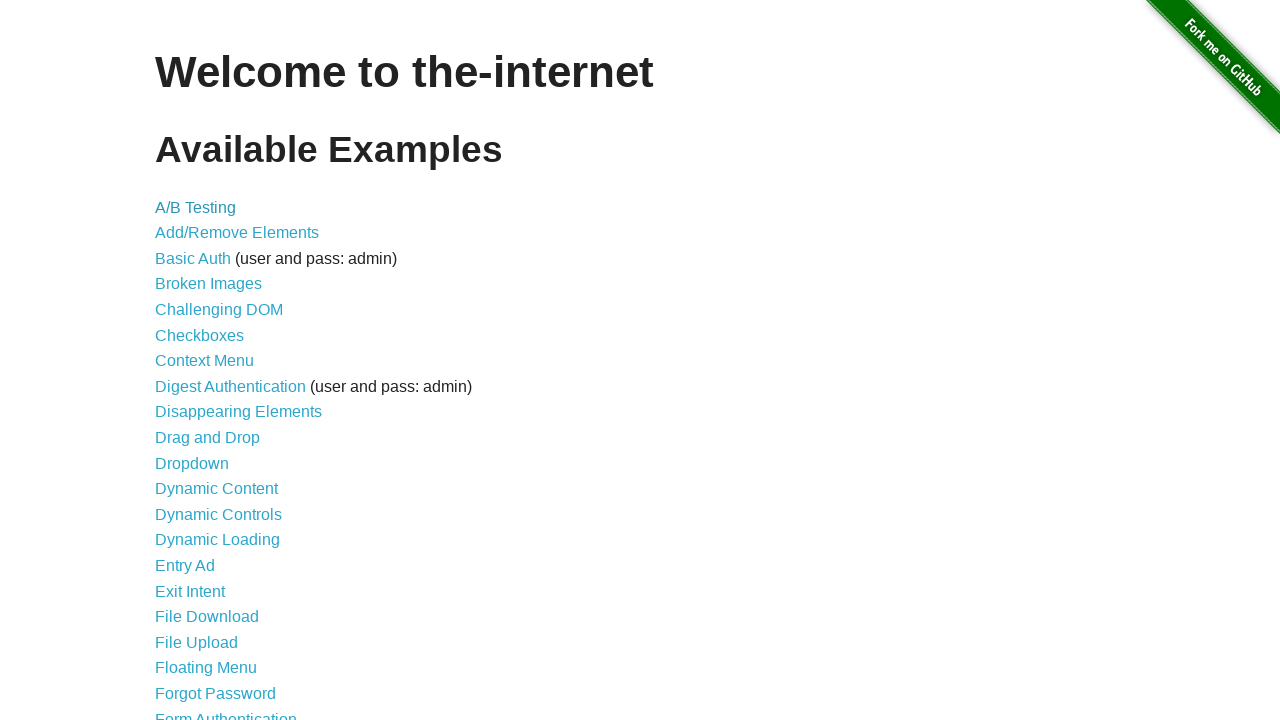

Clicked on A/B Testing link again with opt-out cookie at (196, 207) on xpath=//*[@id='content']/ul/li[1]/a
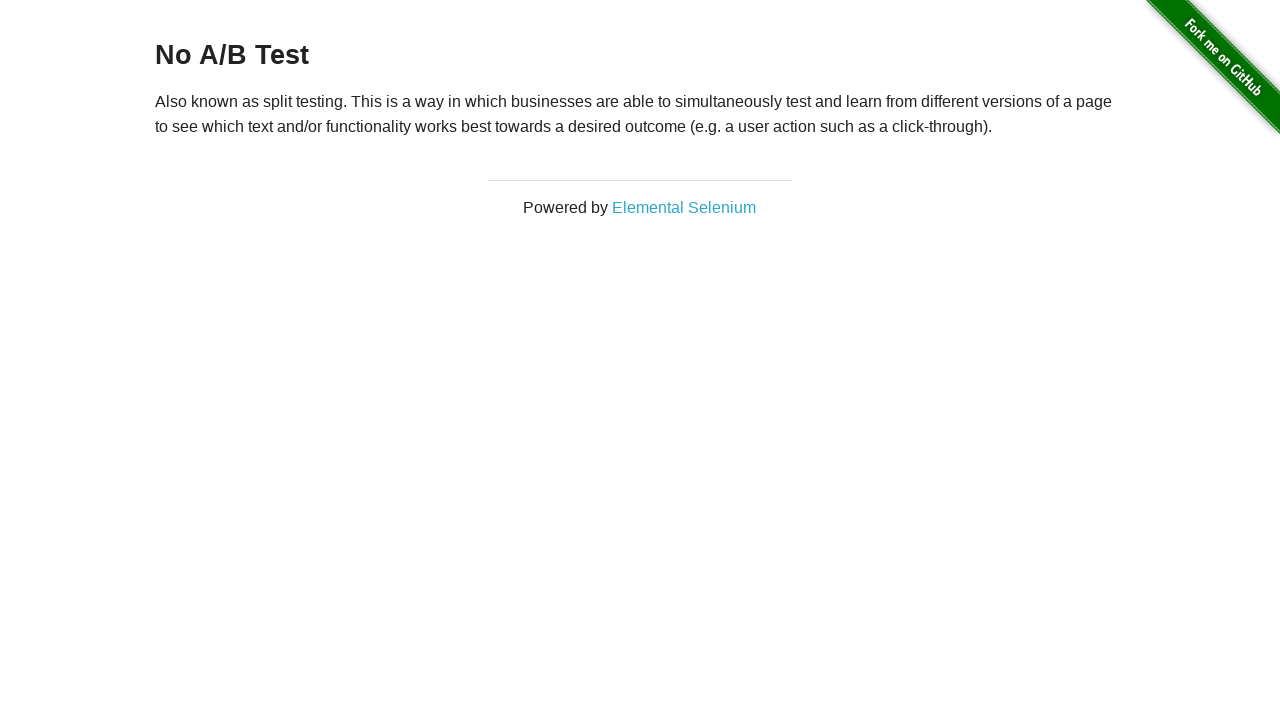

Waited for heading to load with opt-out cookie active
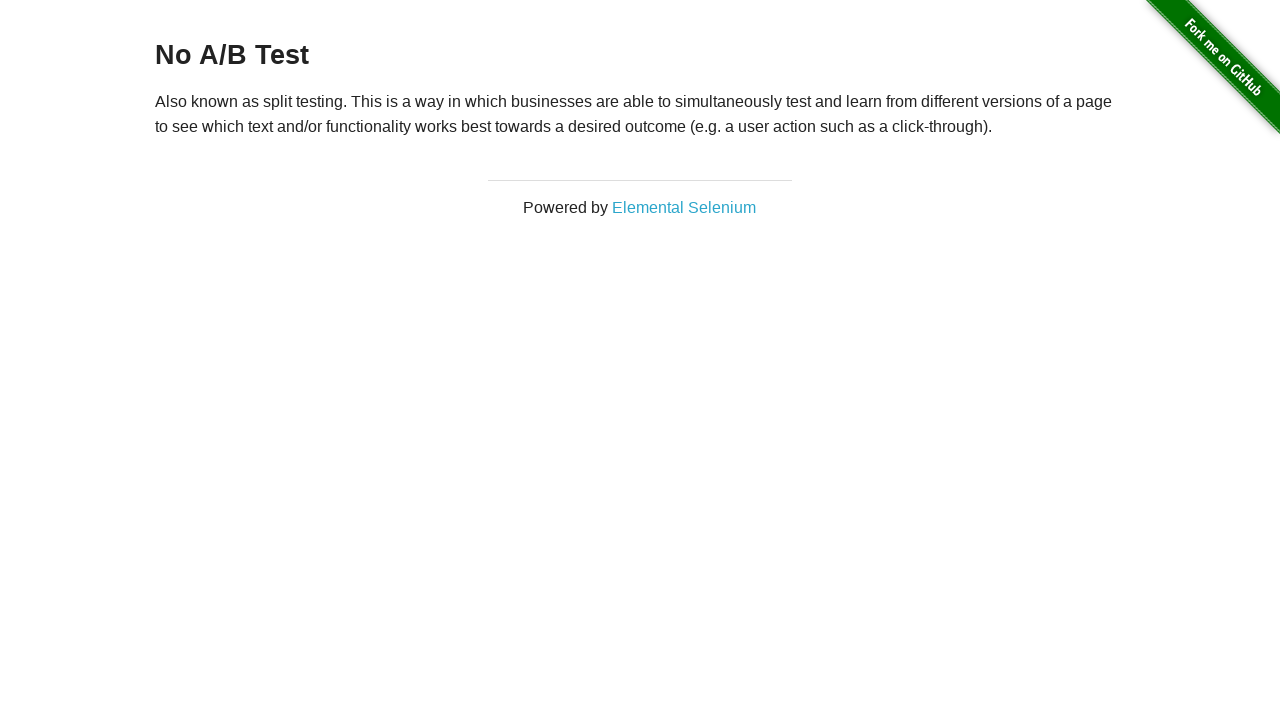

Cleared all cookies
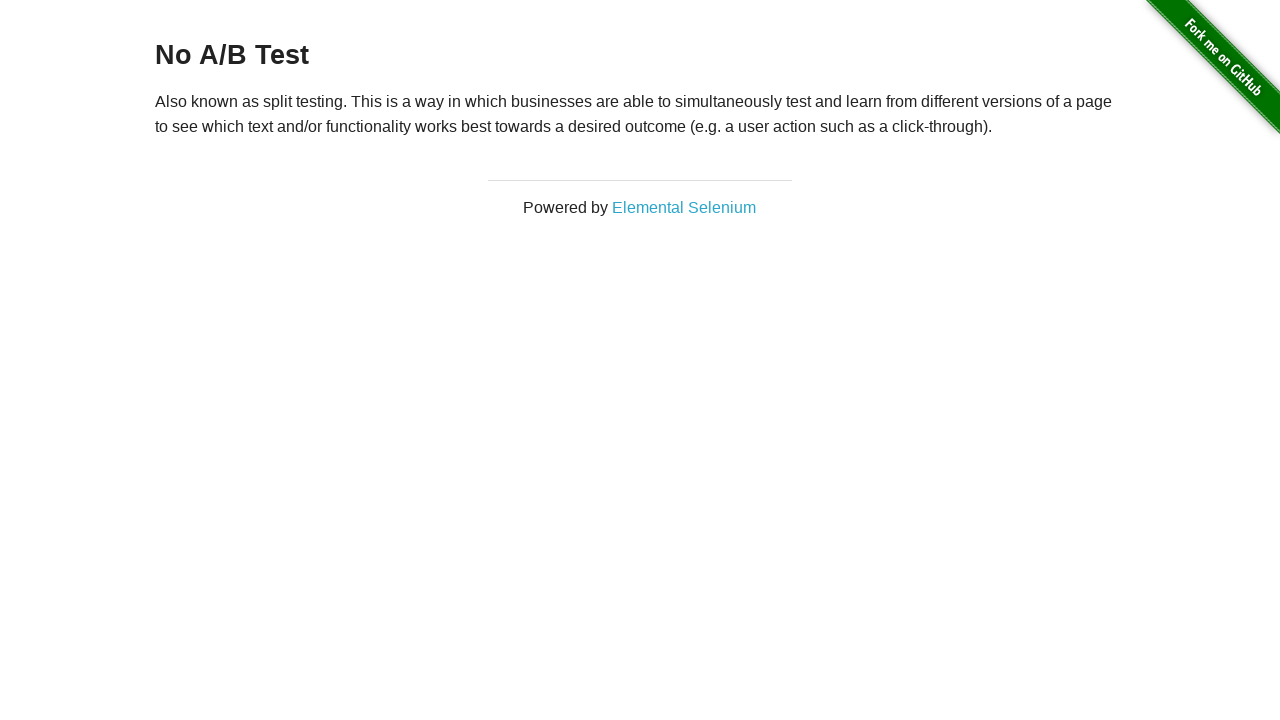

Navigated back to home page after clearing cookies
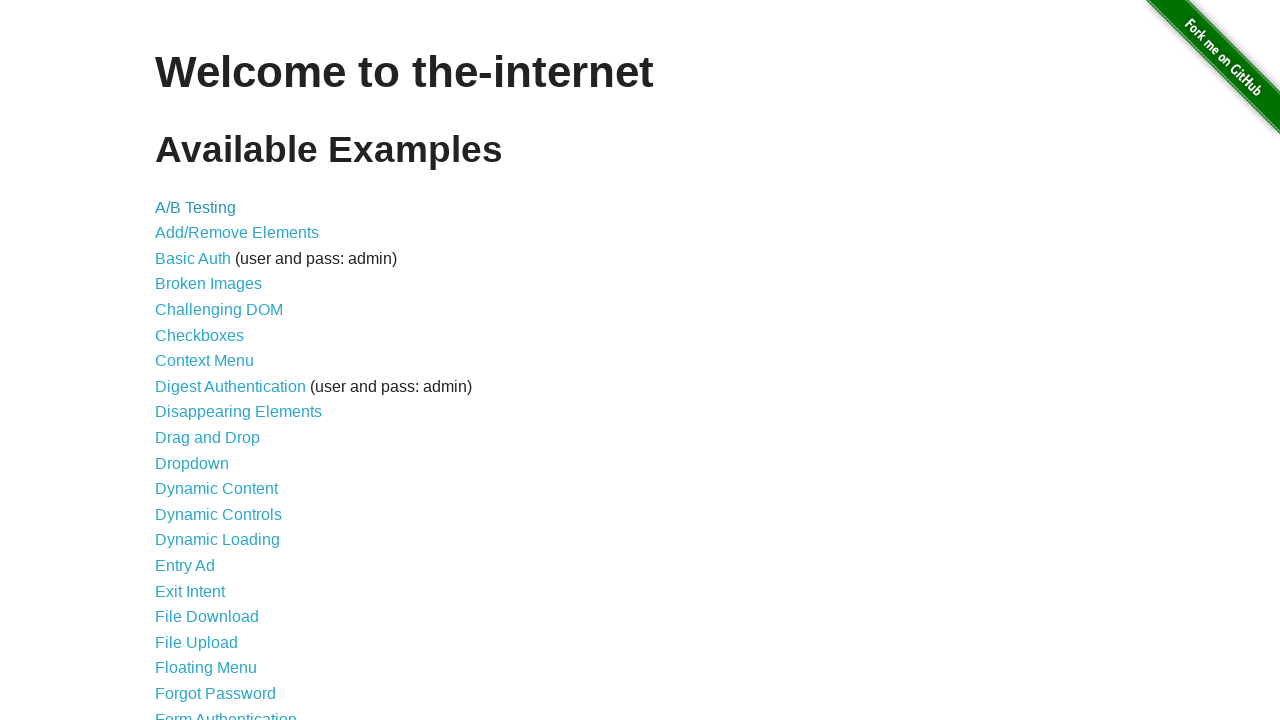

Clicked on A/B Testing link after clearing cookies at (196, 207) on xpath=//*[@id='content']/ul/li[1]/a
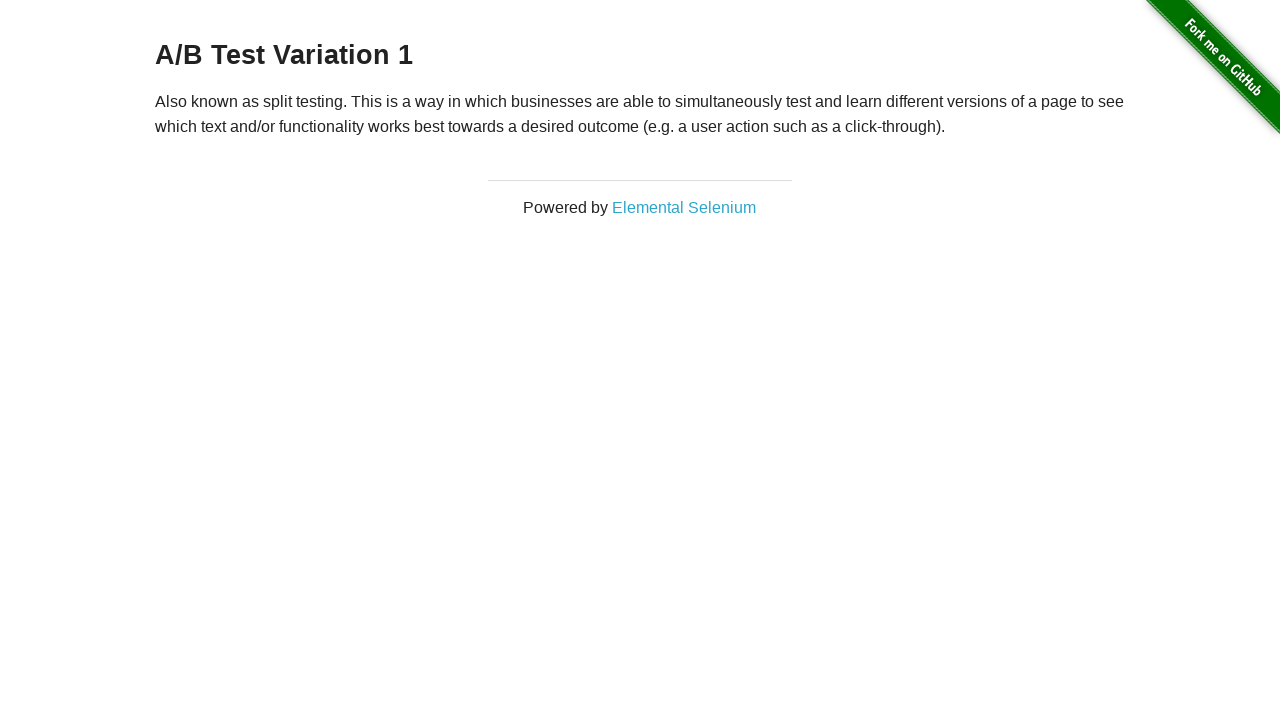

Verified A/B Test heading is back after cookie removal
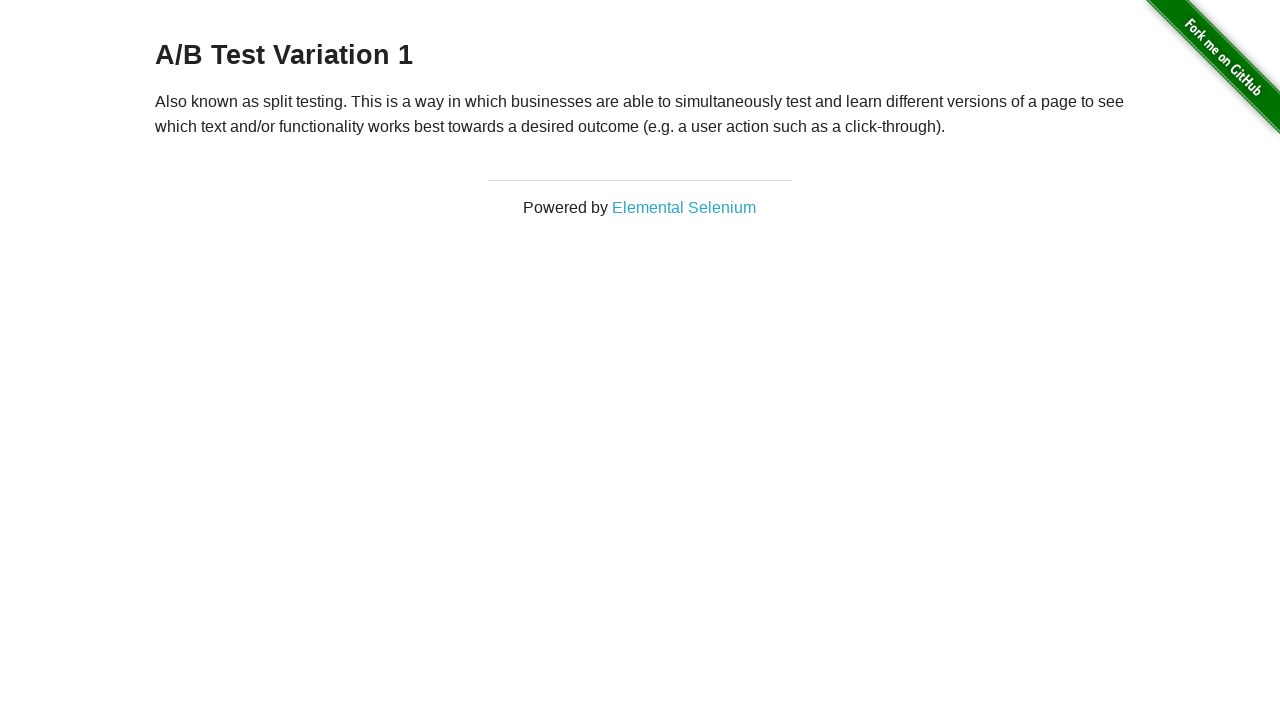

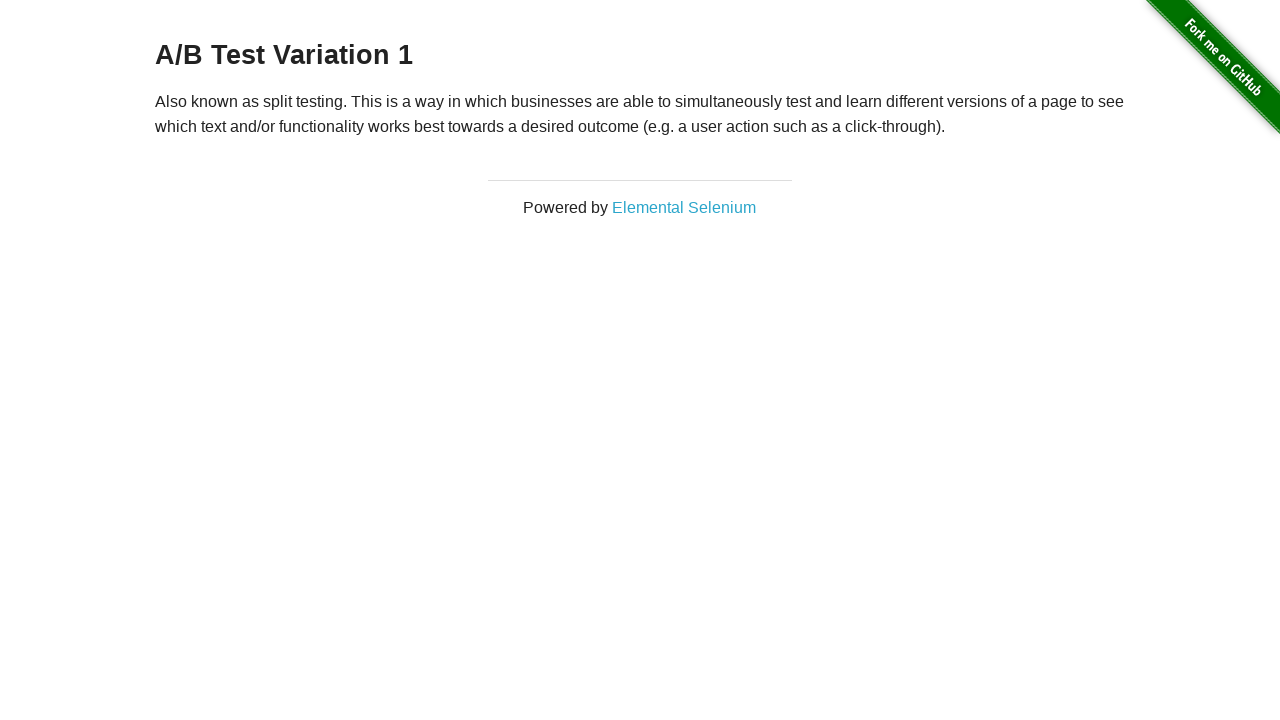